Tests JavaScript execution capabilities including form filling, element interaction via JS, and page scrolling

Starting URL: https://rahulshettyacademy.com/angularpractice/

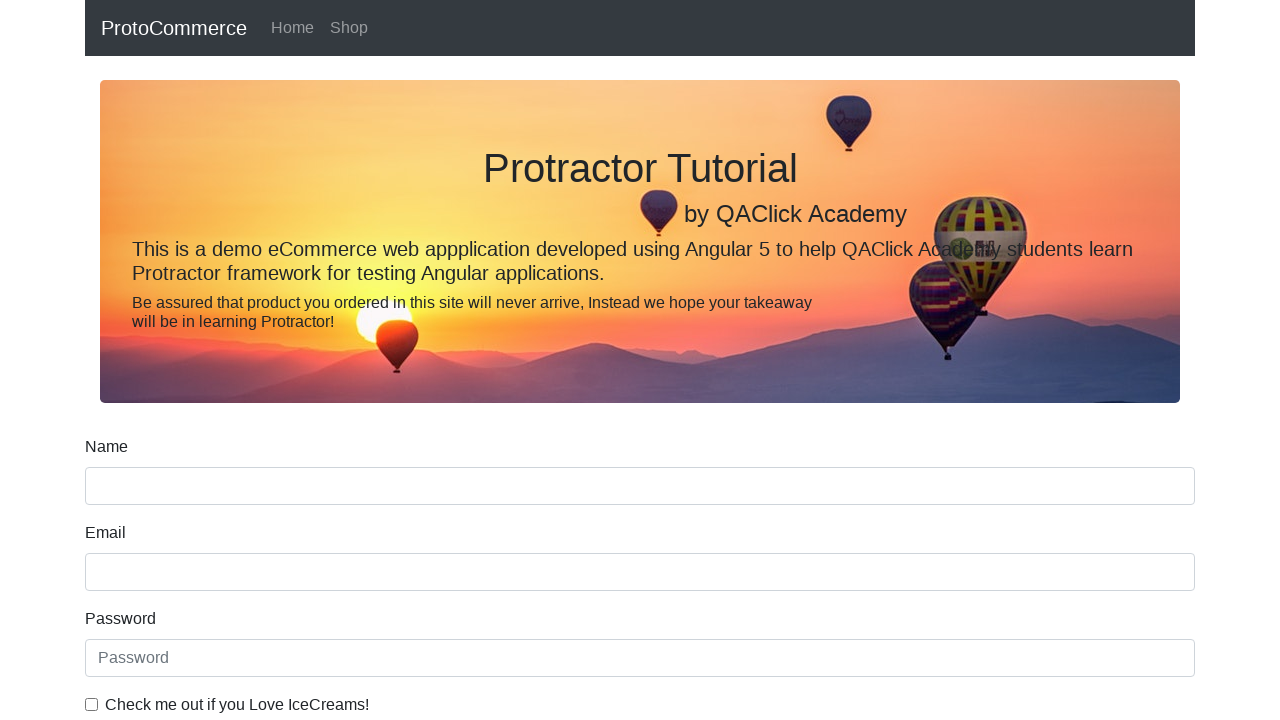

Filled name field with 'spacex' on input[name='name']
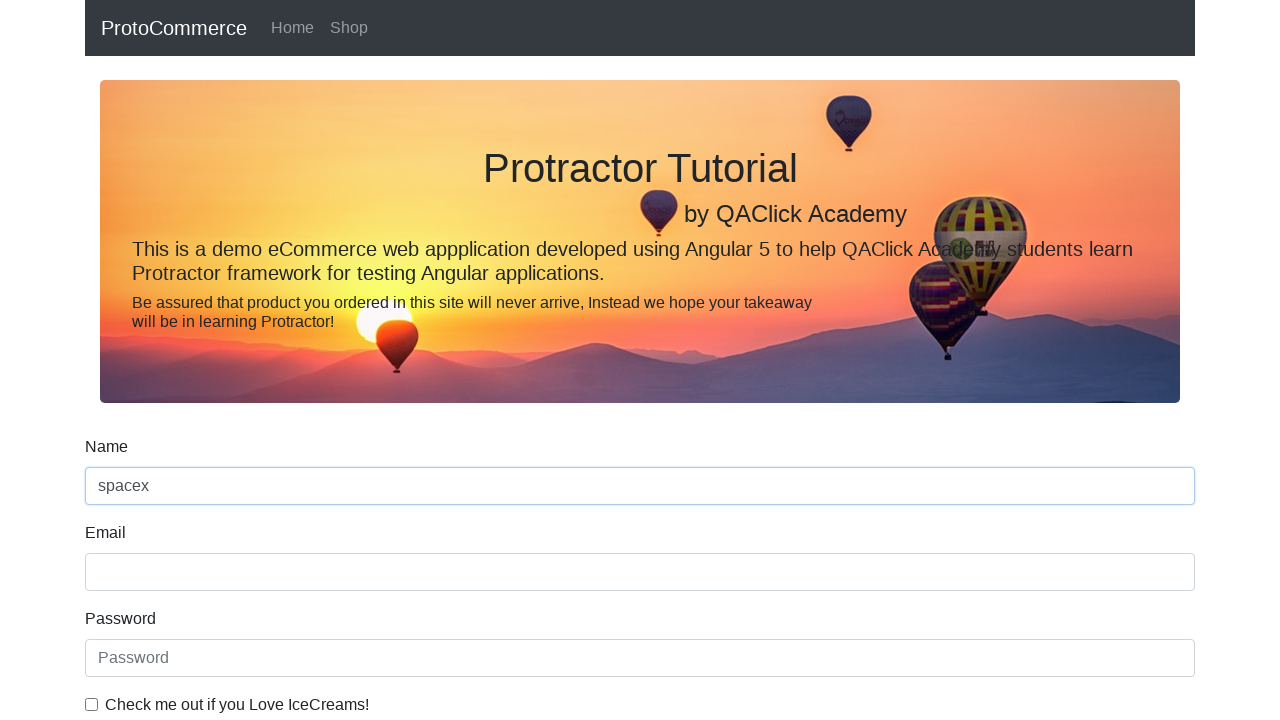

Retrieved name field value via JavaScript: spacex
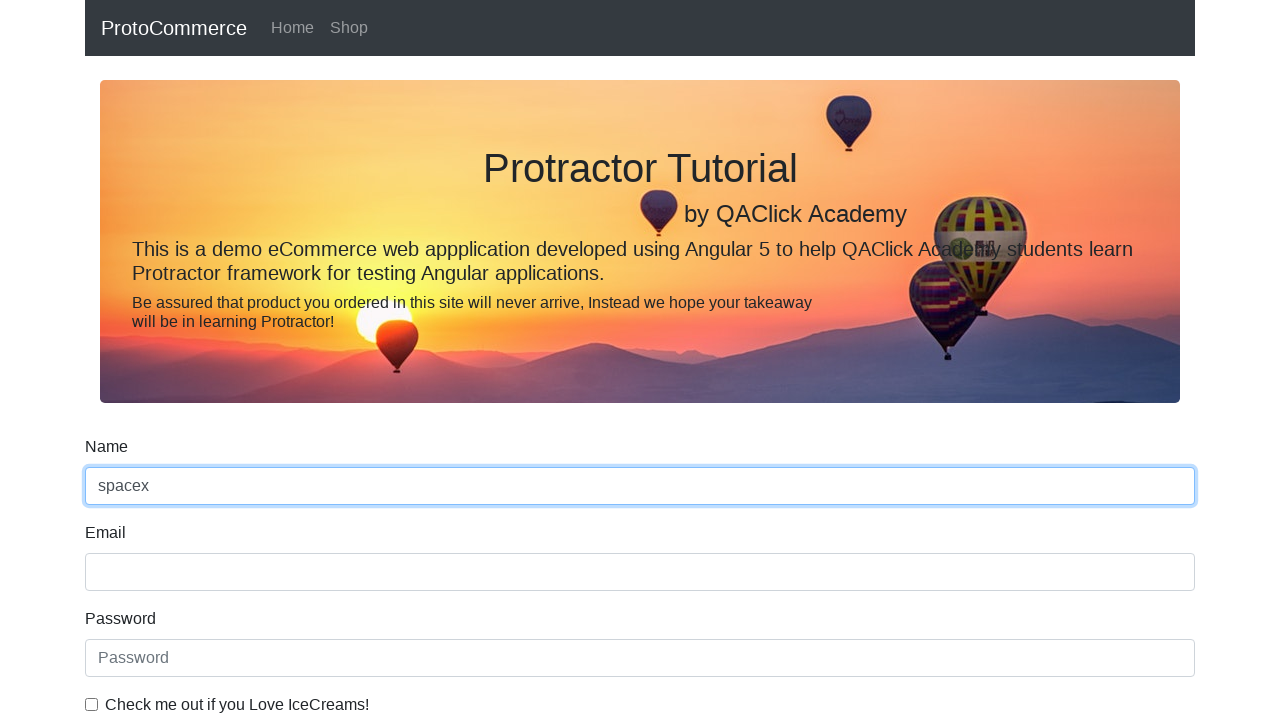

Clicked Shop button via JavaScript execution
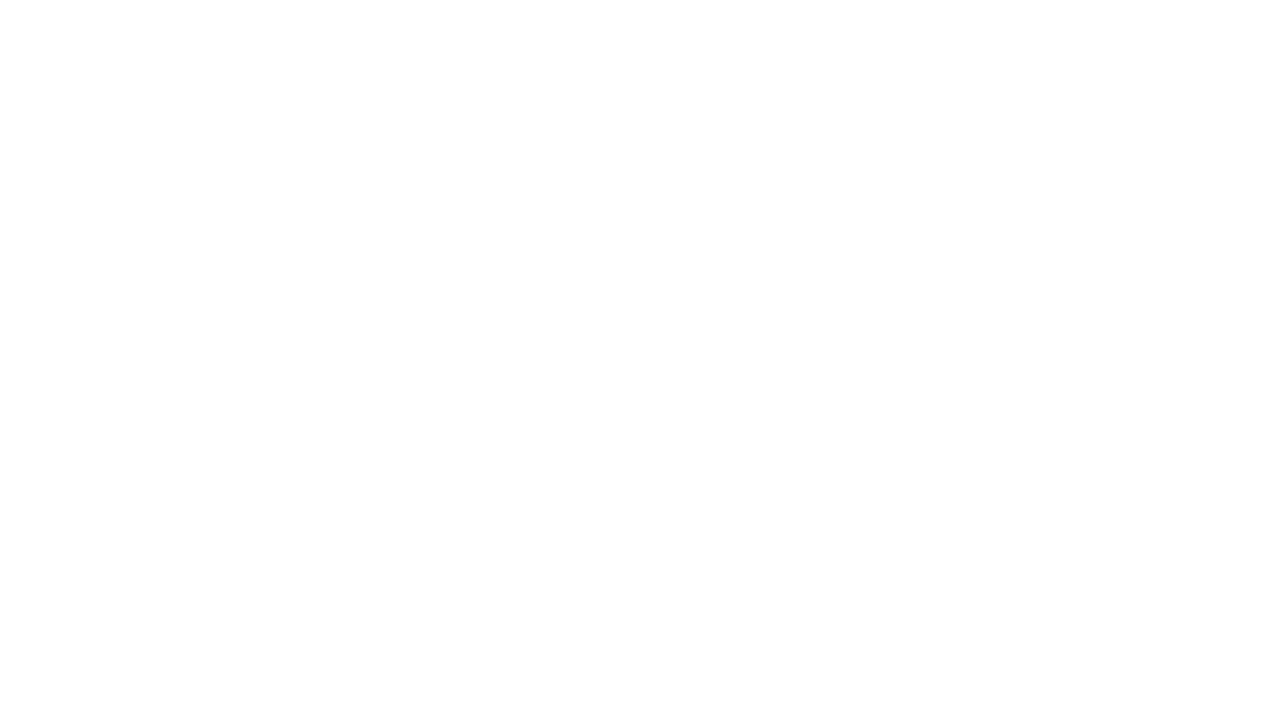

Shop page loaded
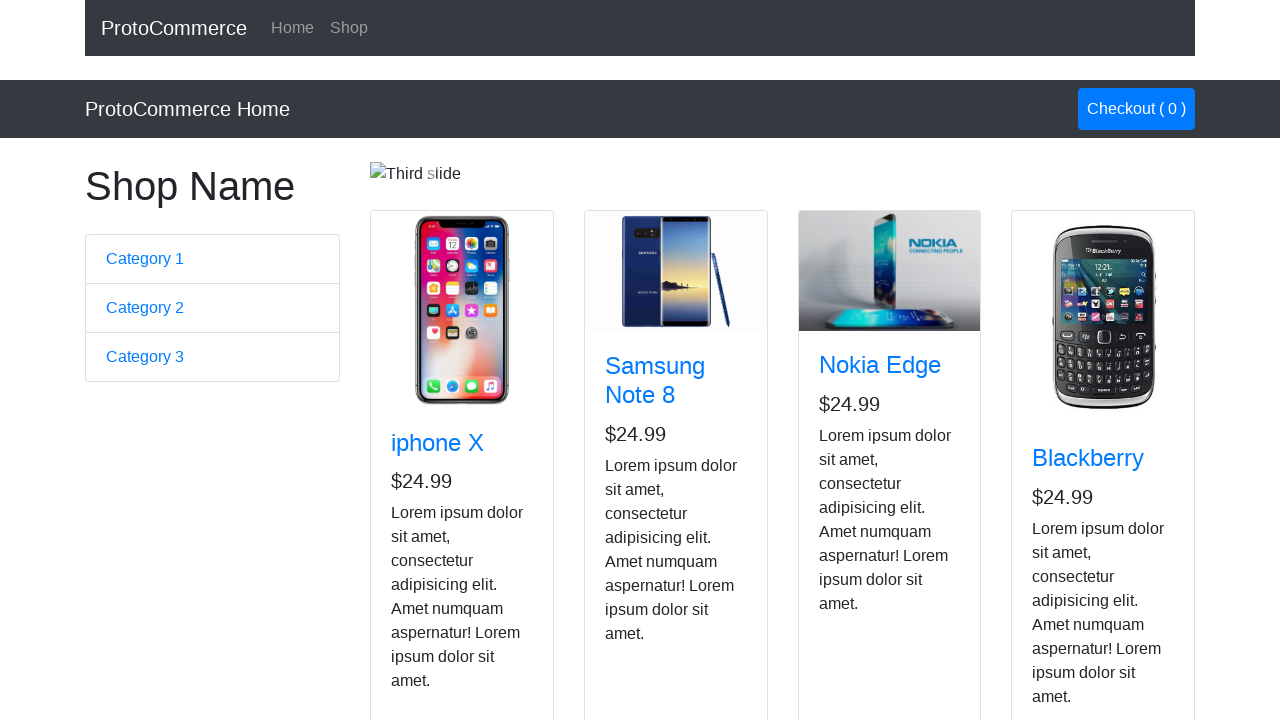

Scrolled to bottom of page using JavaScript
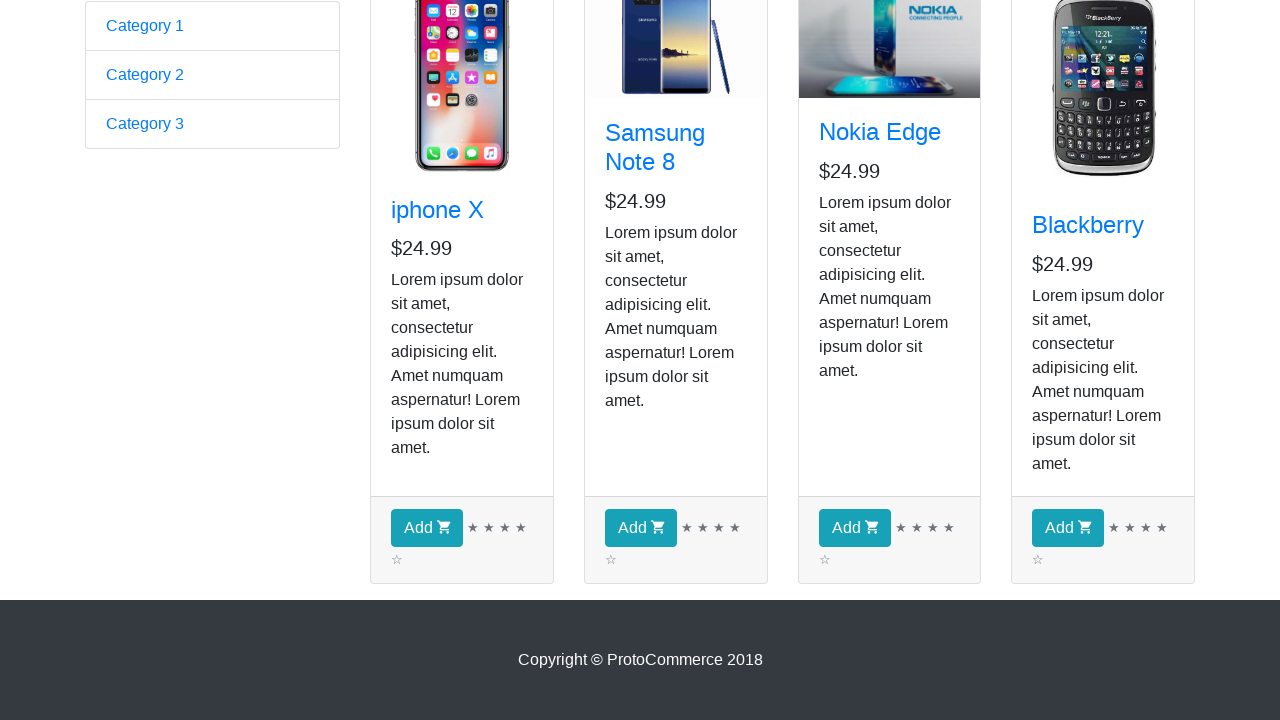

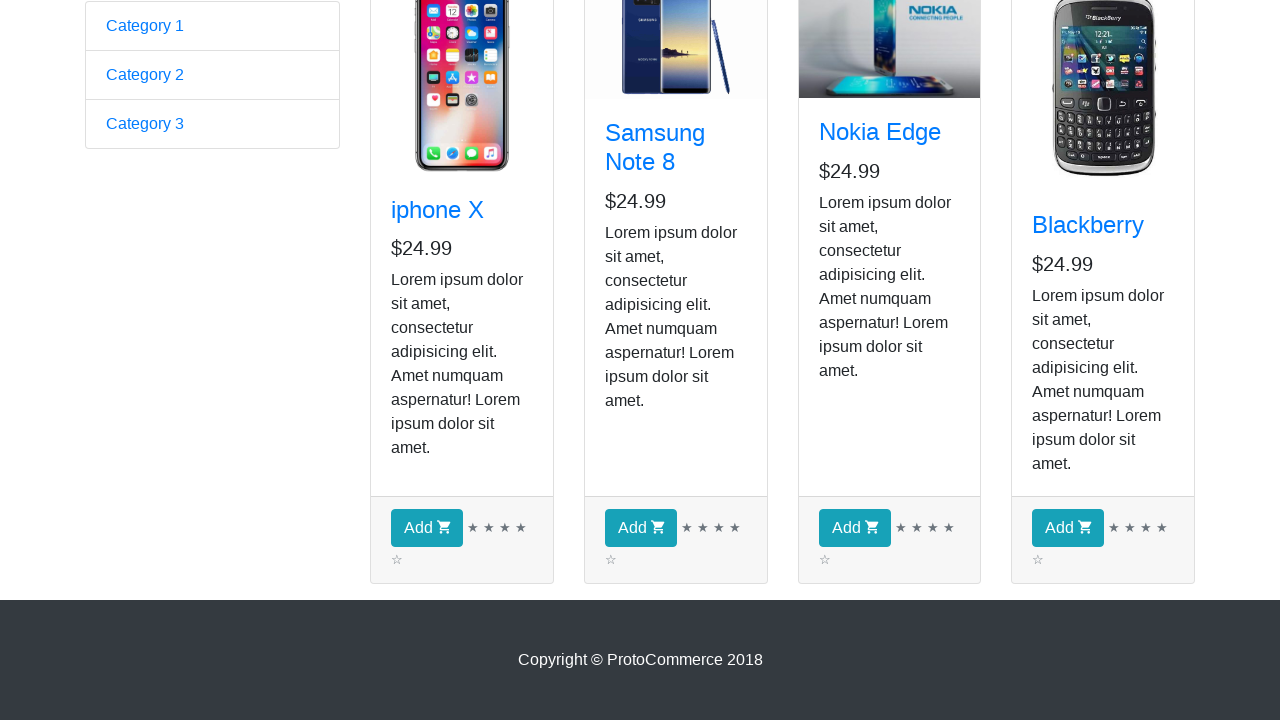